Tests a registration form by filling in first name, last name, and email fields with random data, then submitting the form and verifying the success message.

Starting URL: http://suninjuly.github.io/registration1.html

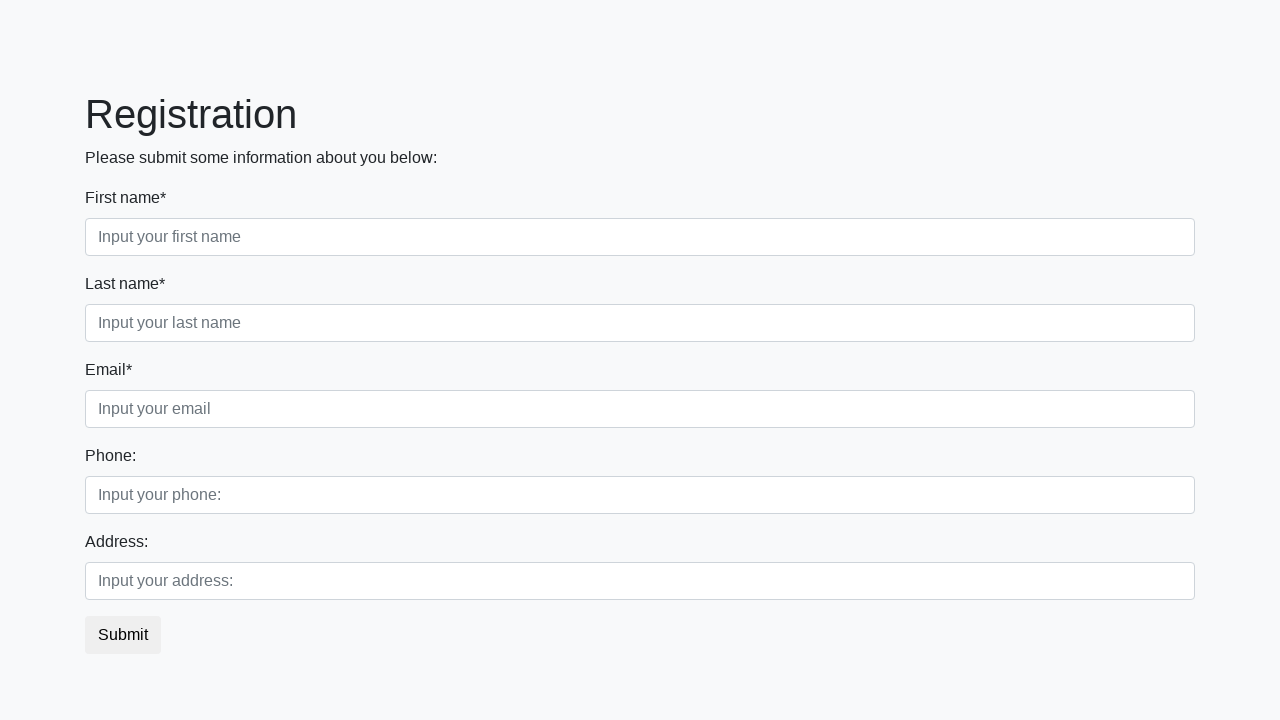

Filled first name field with 'jk7m2' on .form-control.first[required]
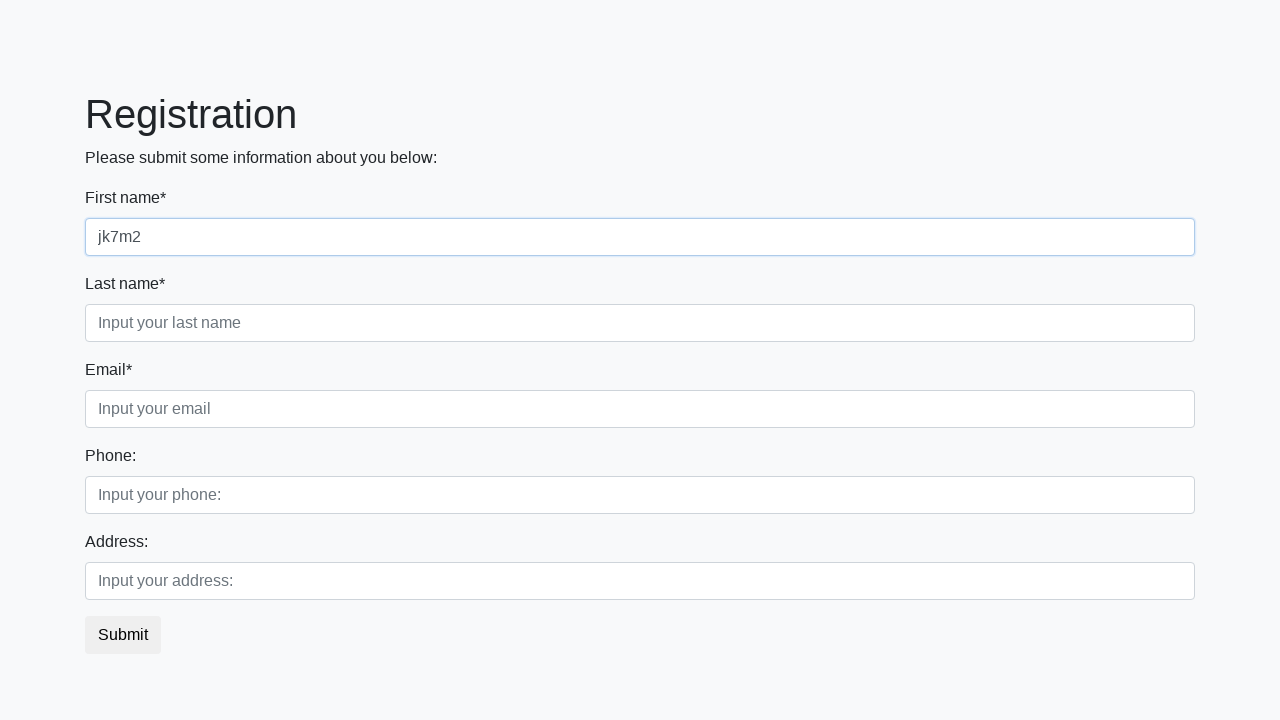

Filled last name field with 'xp4nq' on .form-control.second[required]
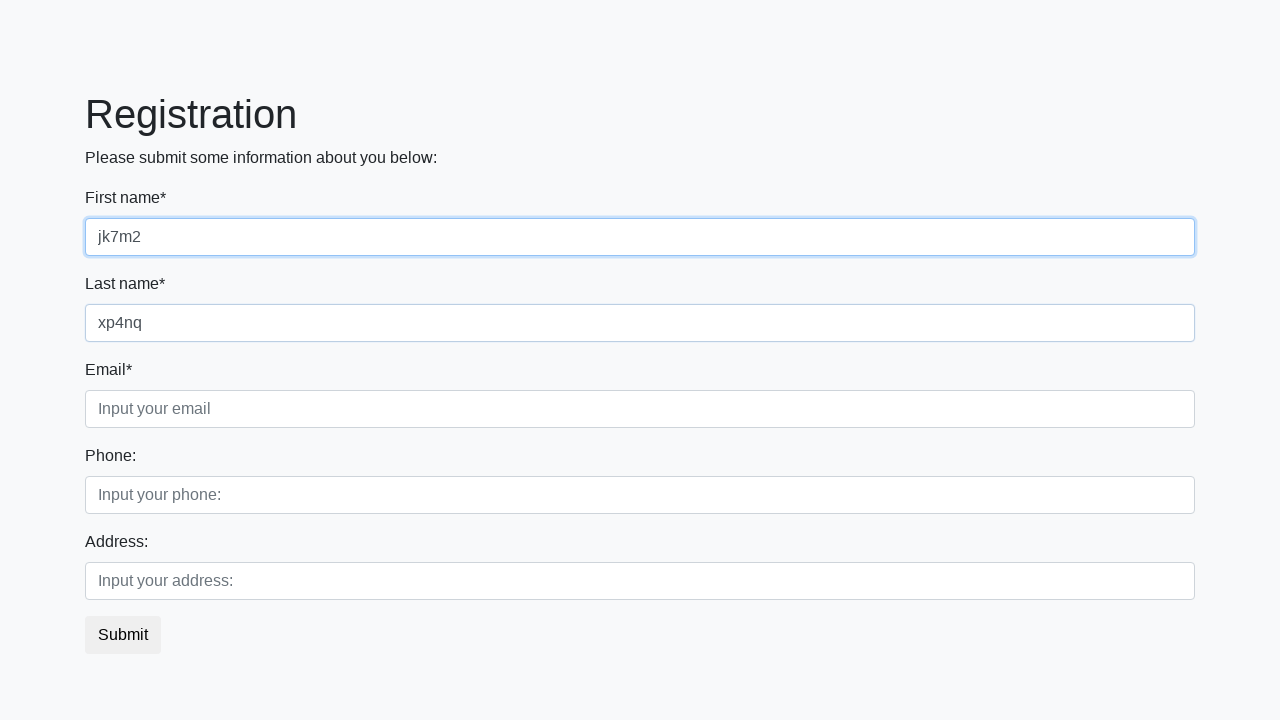

Filled email field with 'rt8w3' on .form-control.third[required]
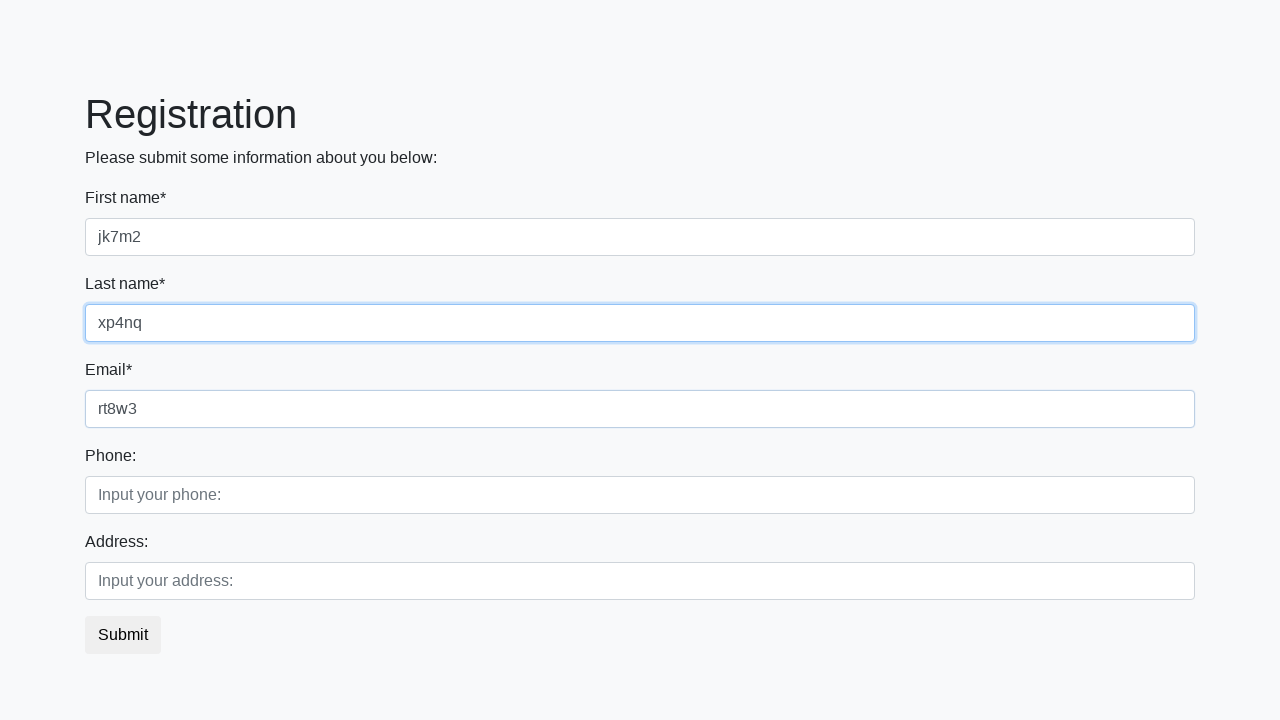

Clicked submit button to register at (123, 635) on button.btn-default
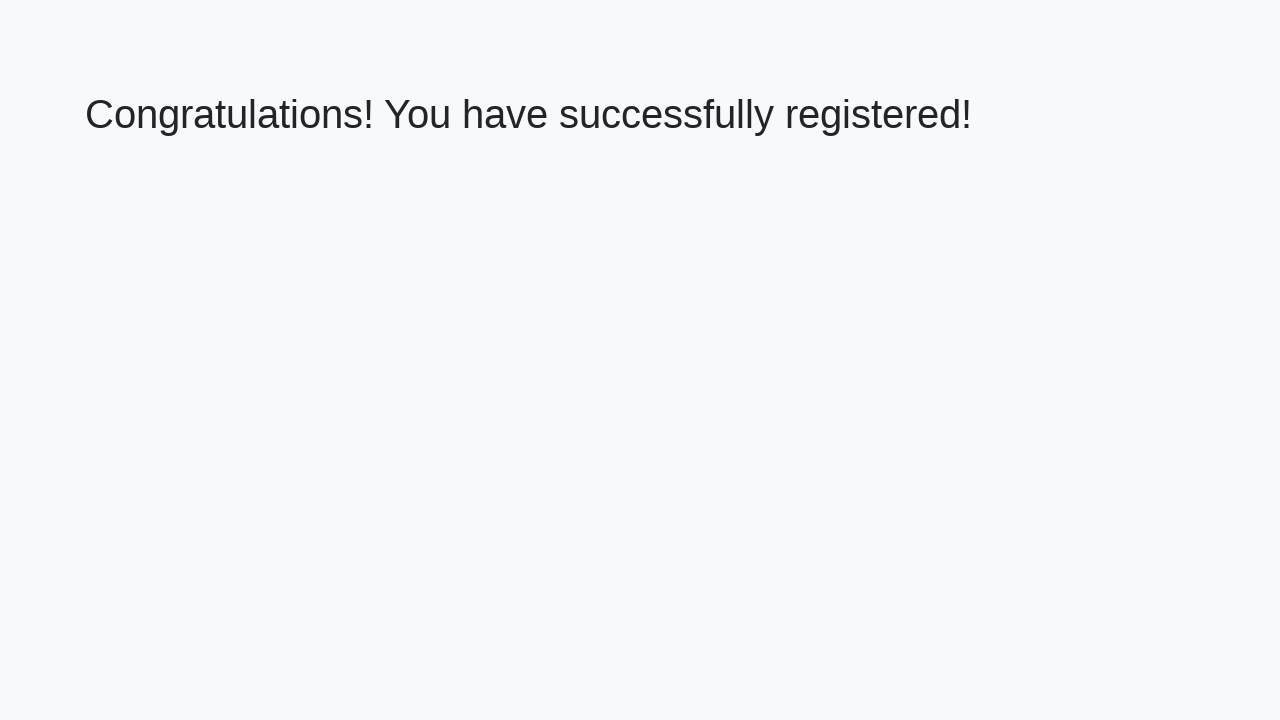

Success message appeared on page
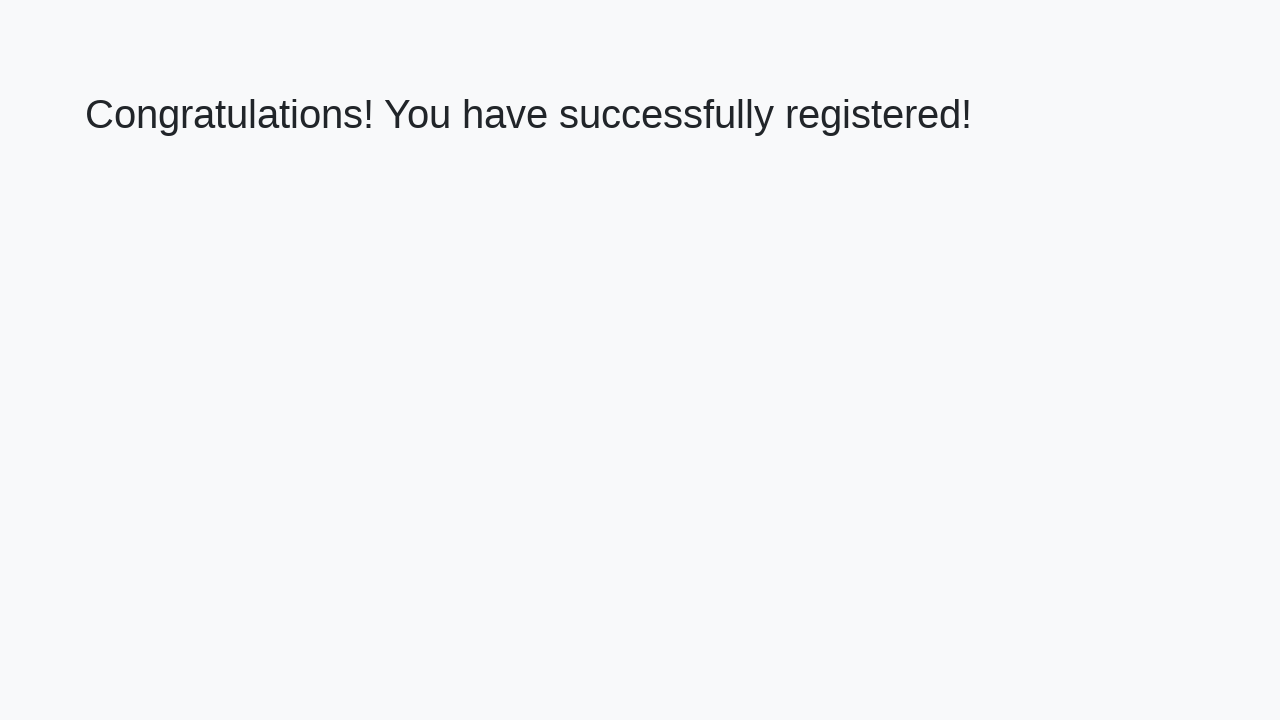

Retrieved success message: 'Congratulations! You have successfully registered!'
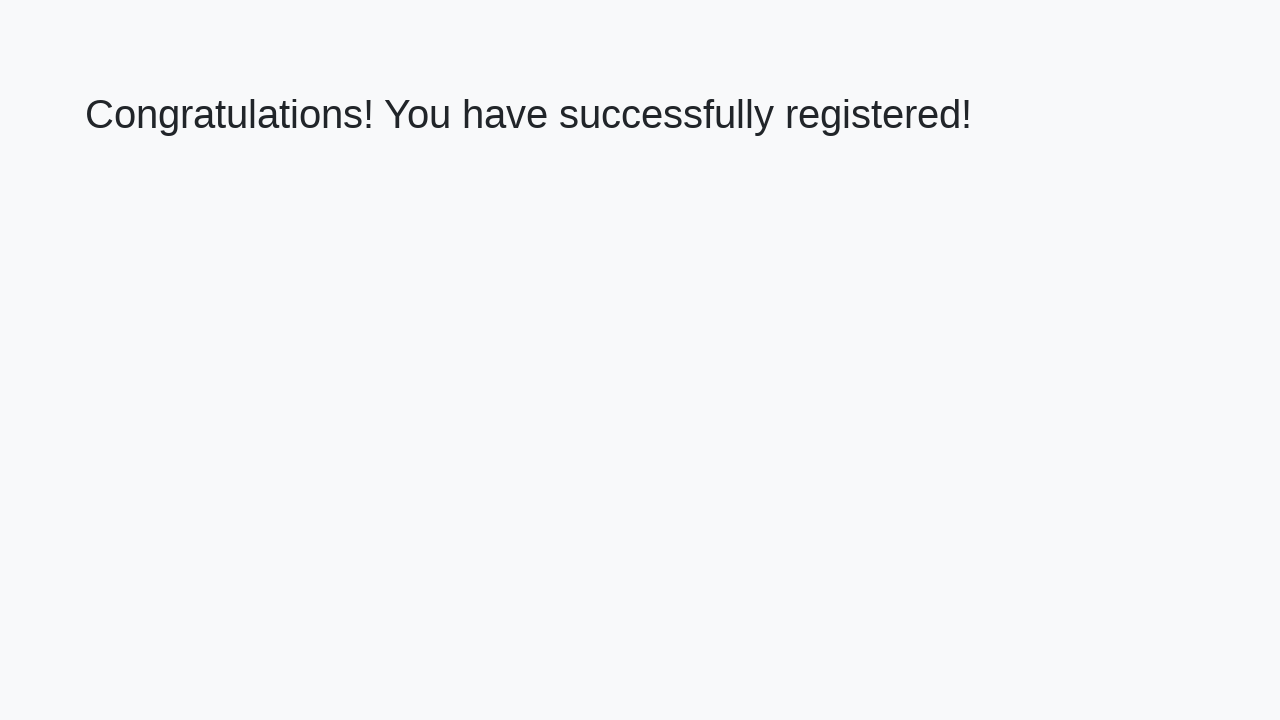

Verified success message matches expected text
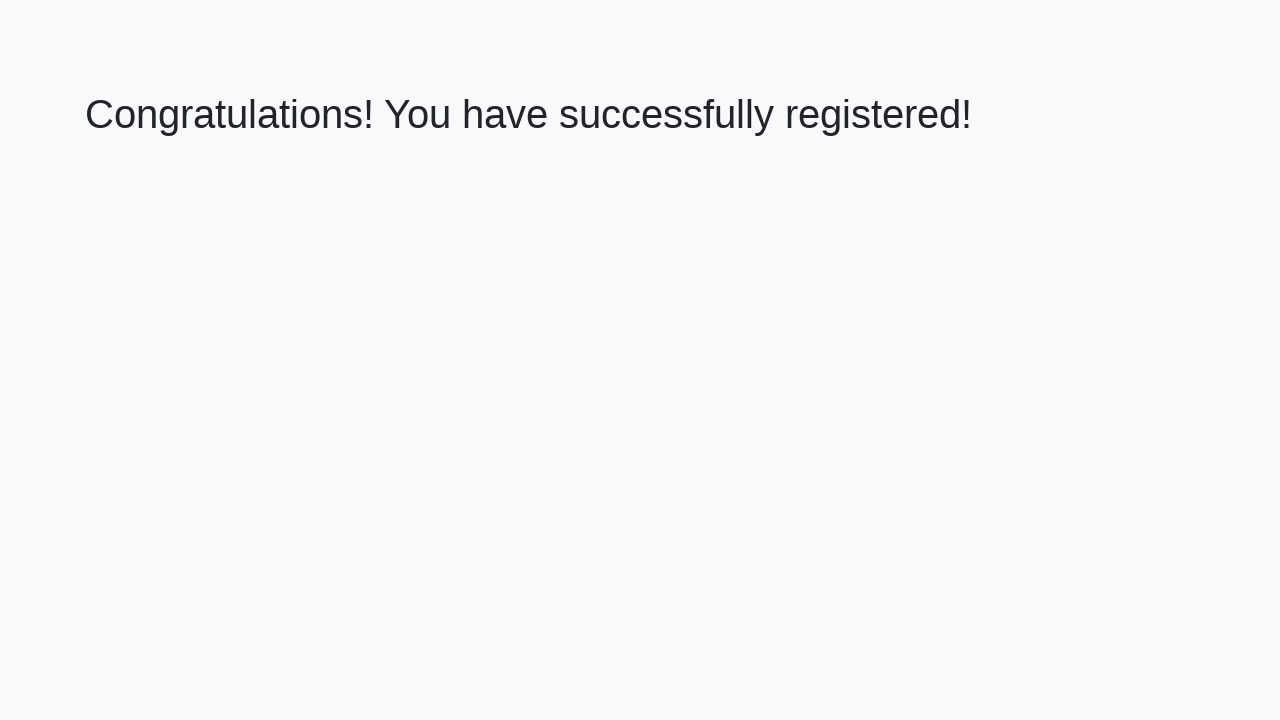

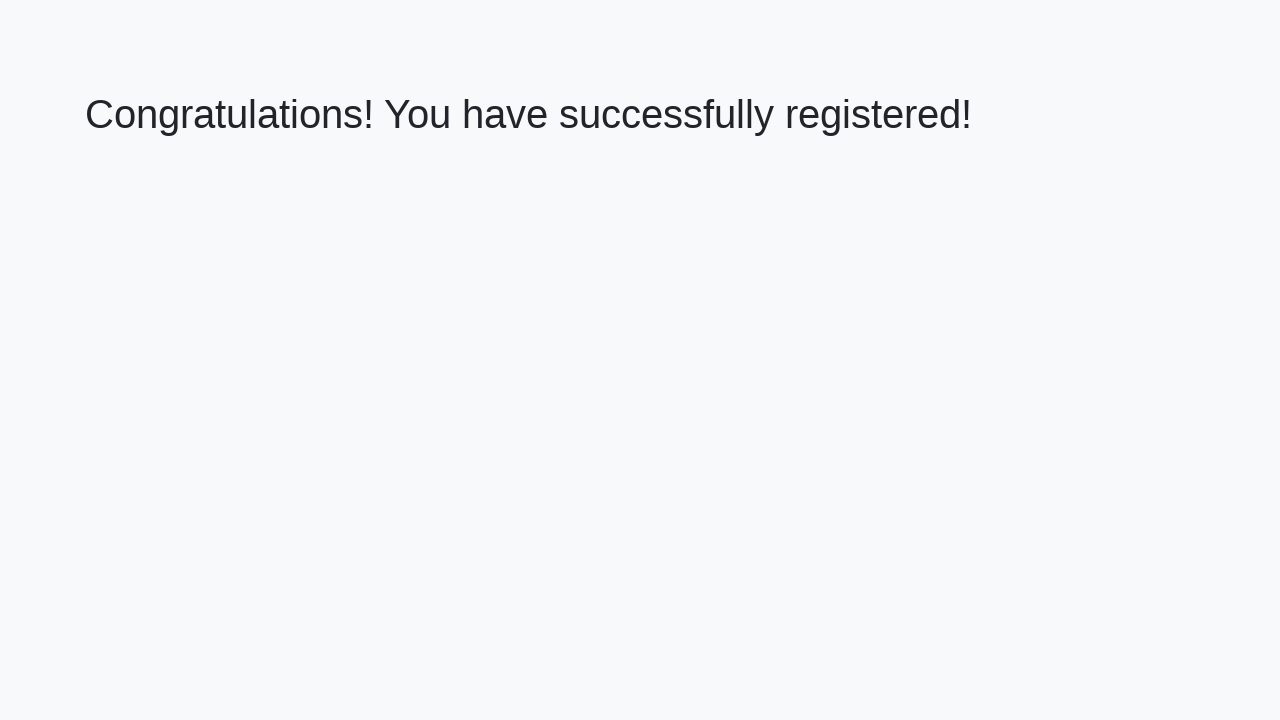